Navigates to Walmart and verifies that the page has loaded by checking the URL contains expected text

Starting URL: https://www.walmart.com

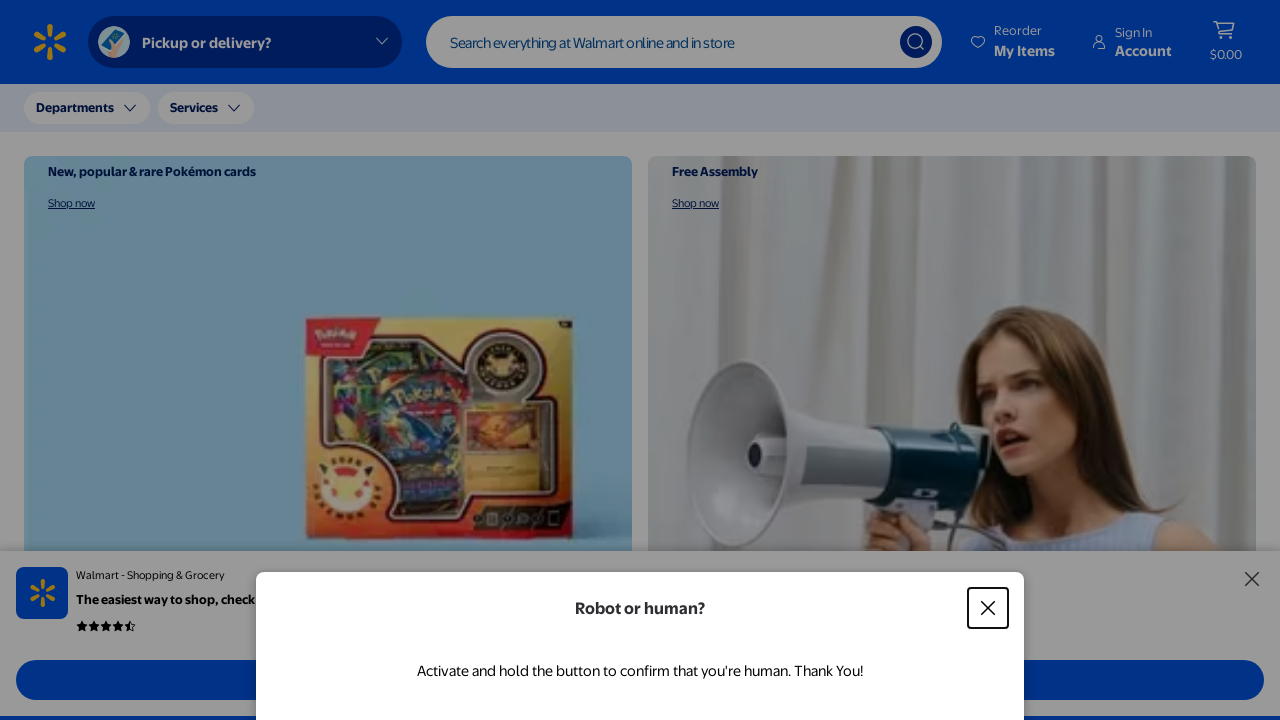

Navigated to Walmart homepage
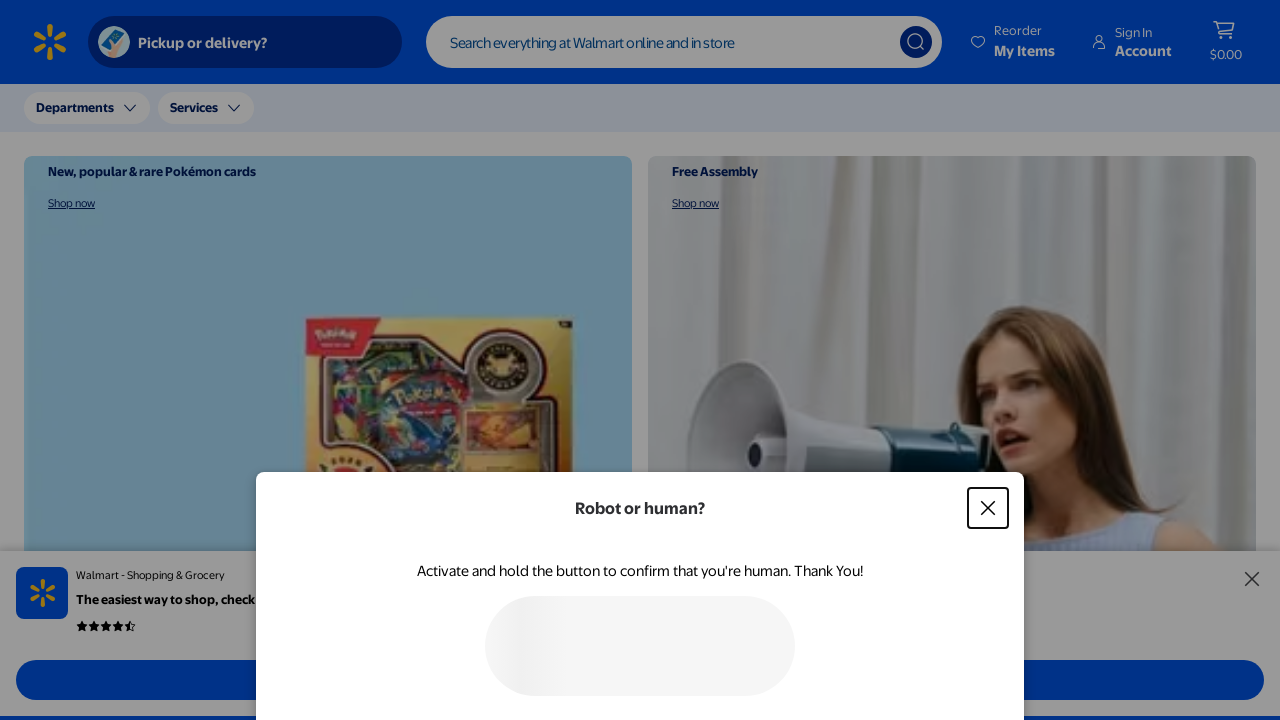

Verified that page URL contains 'walmart'
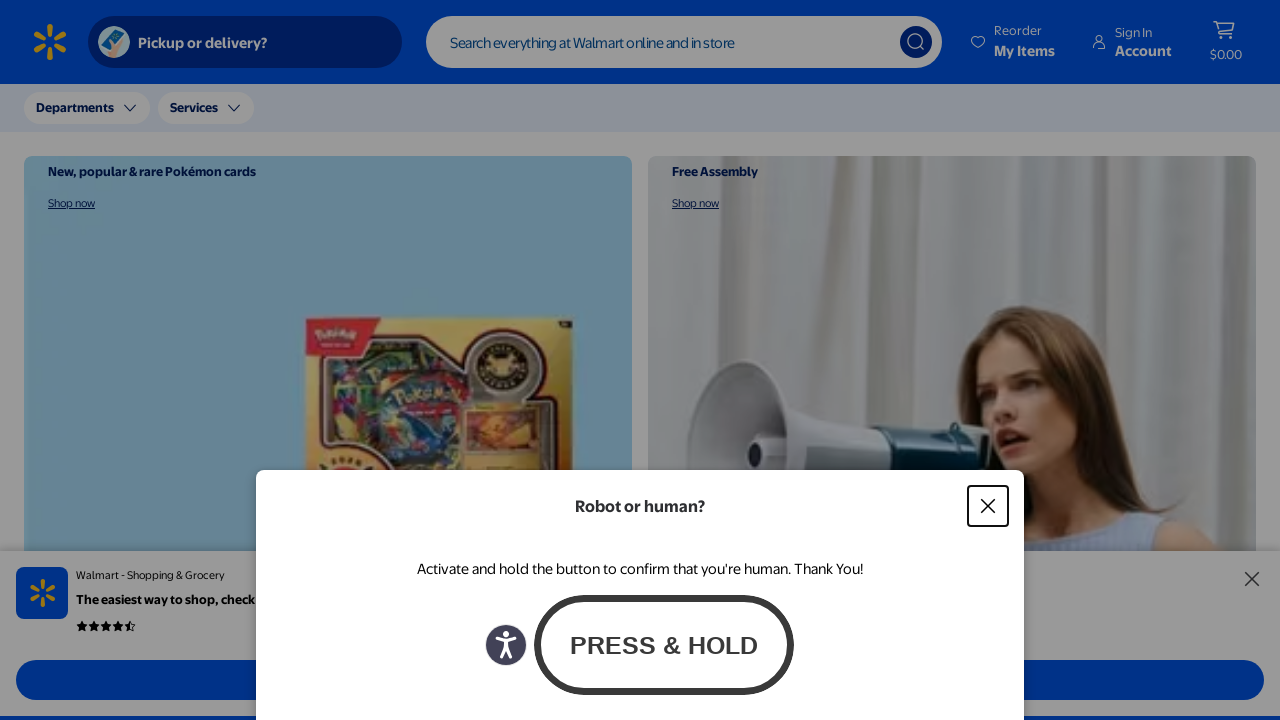

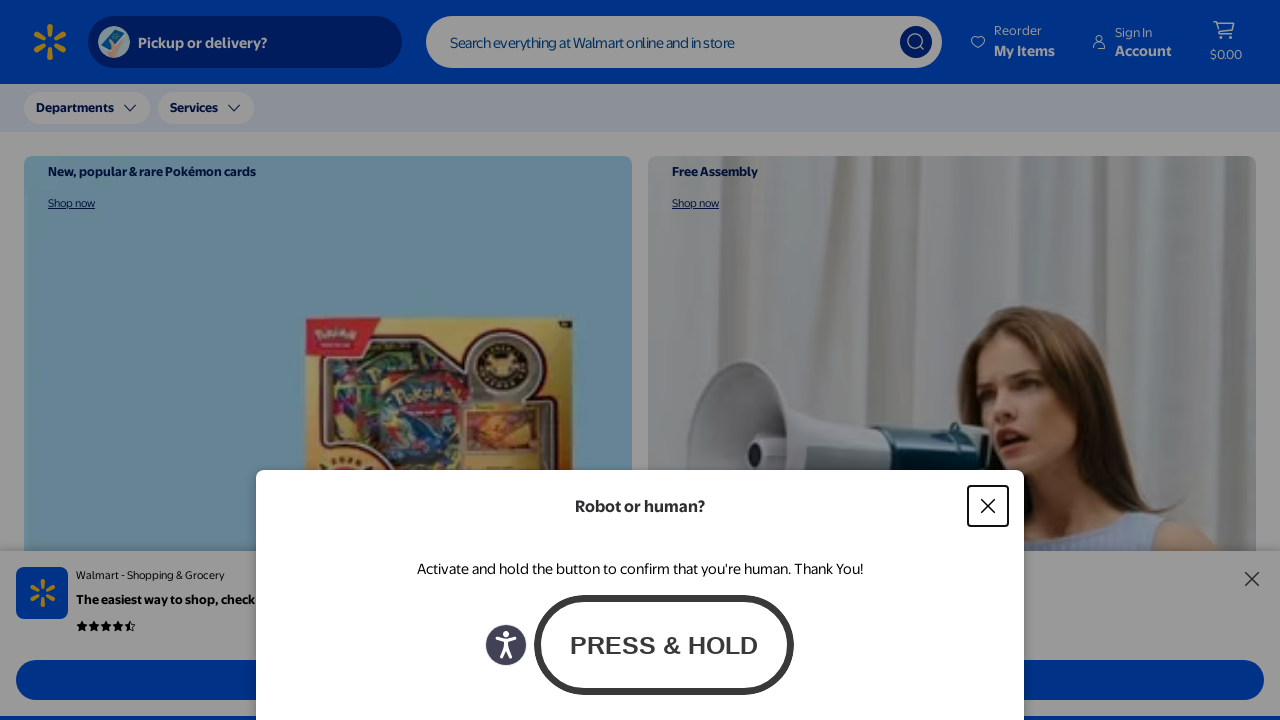